Tests a vegetable shopping website by searching for products containing "ca", verifying 4 products are displayed, adding items to cart, and checking the brand logo text

Starting URL: https://rahulshettyacademy.com/seleniumPractise/#/

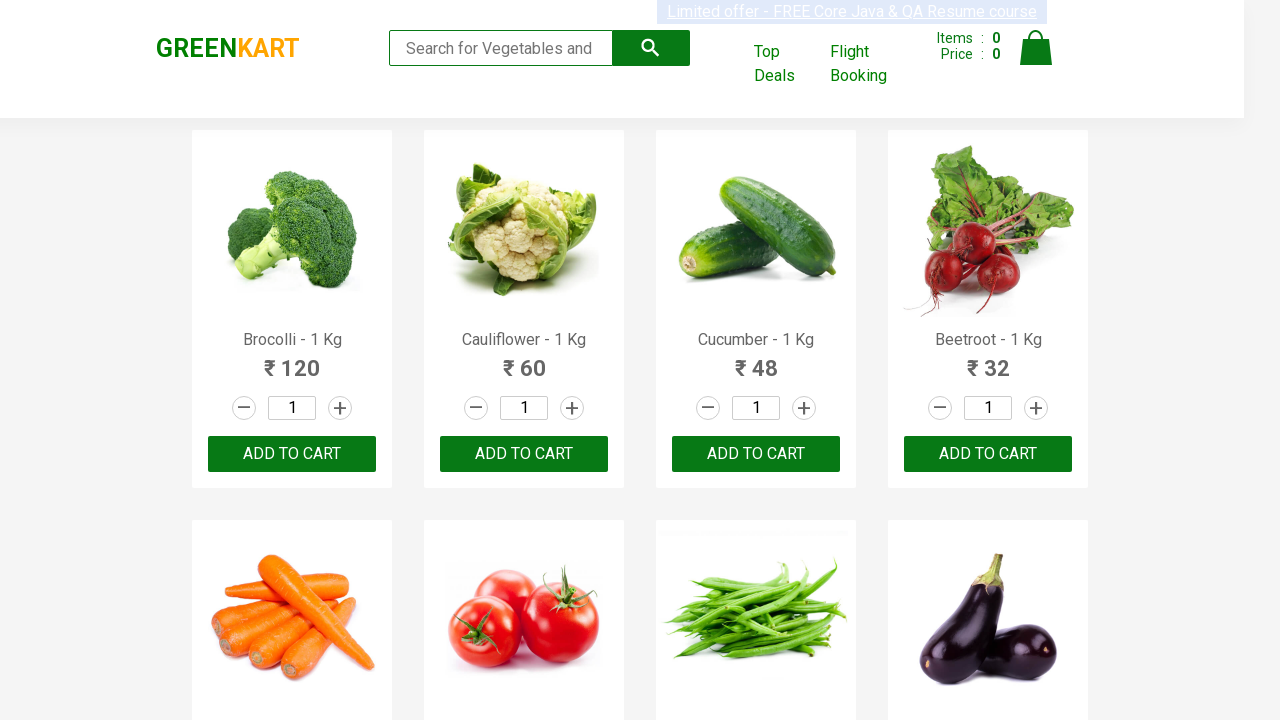

Typed 'ca' in the search box on .search-keyword
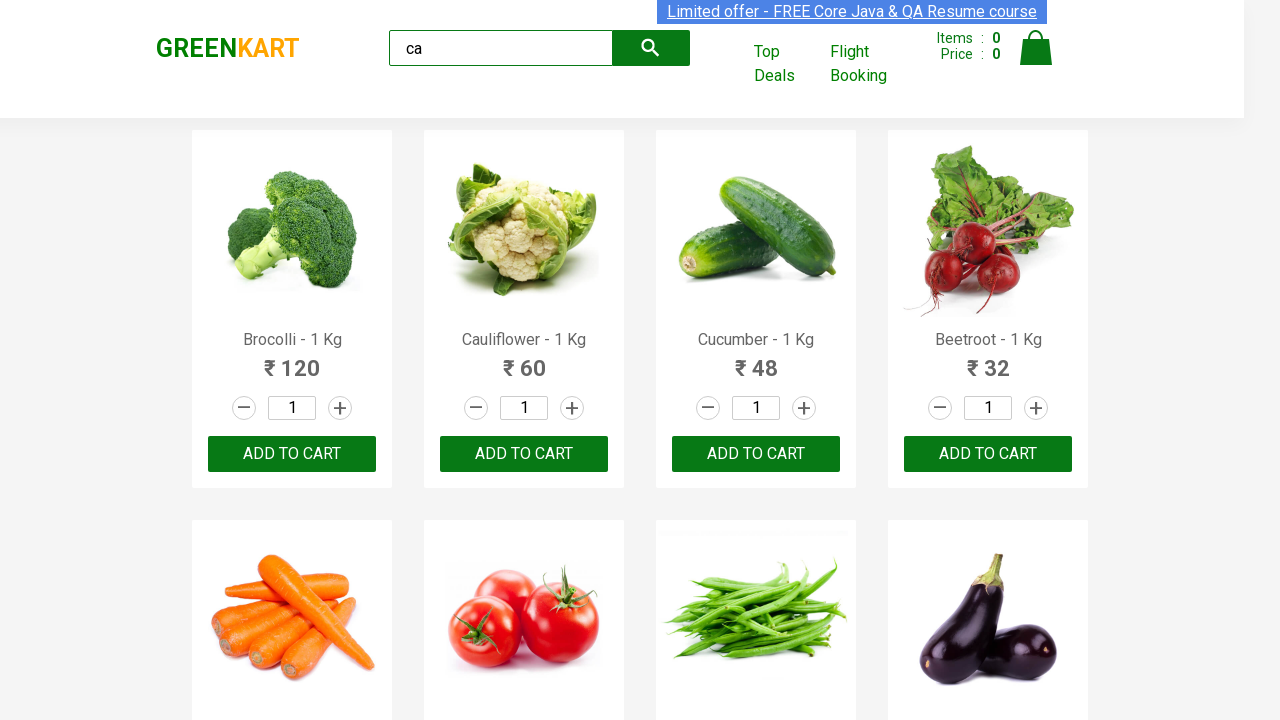

Waited 2 seconds for search results to load
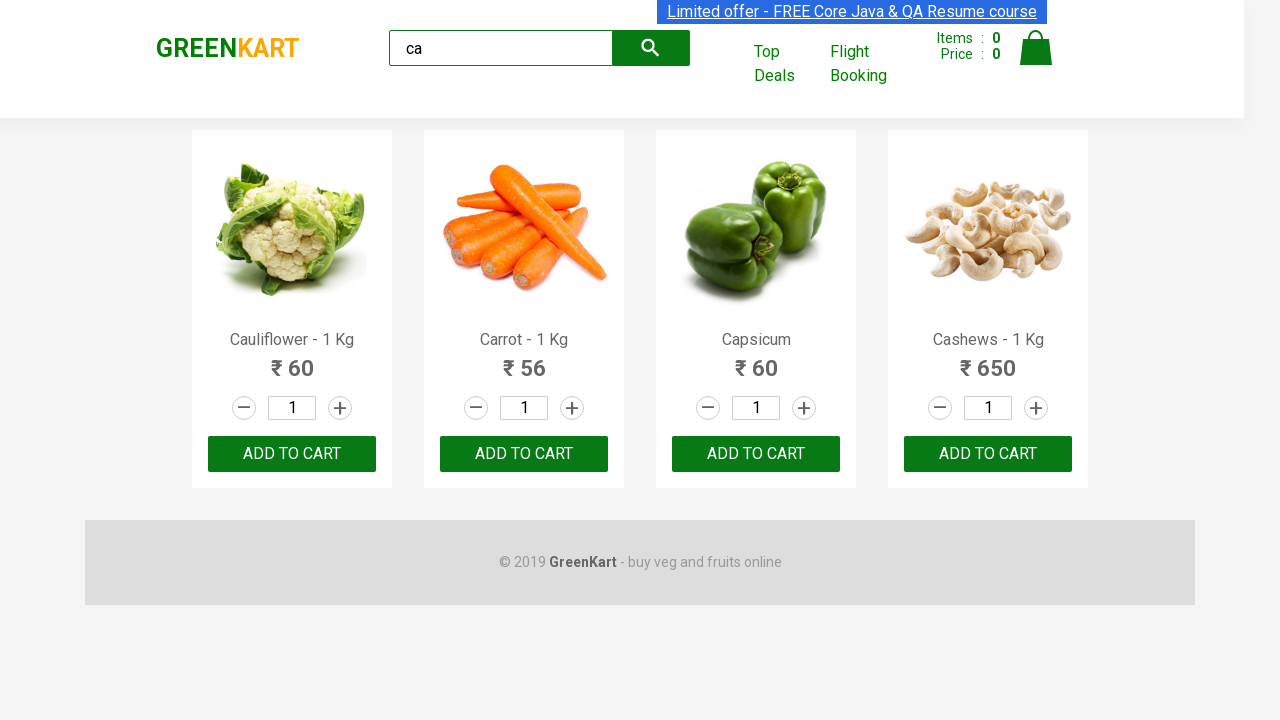

Verified visible products are displayed
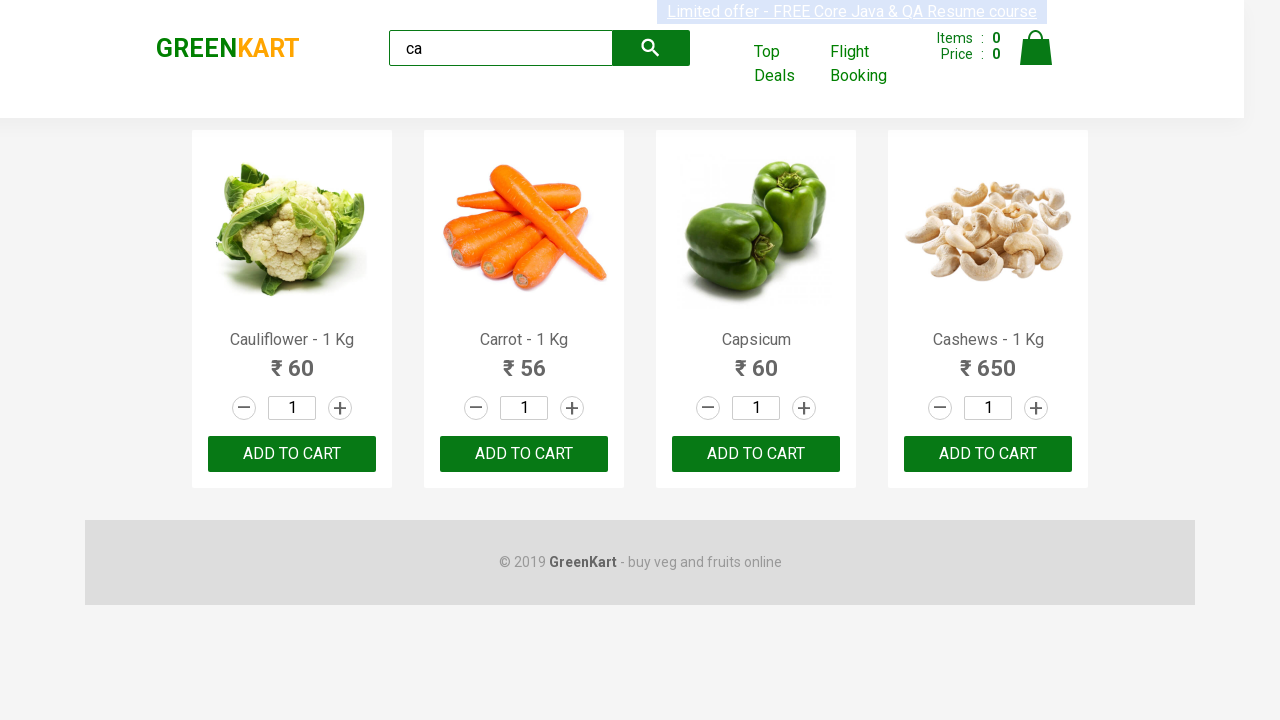

Retrieved 4 visible products
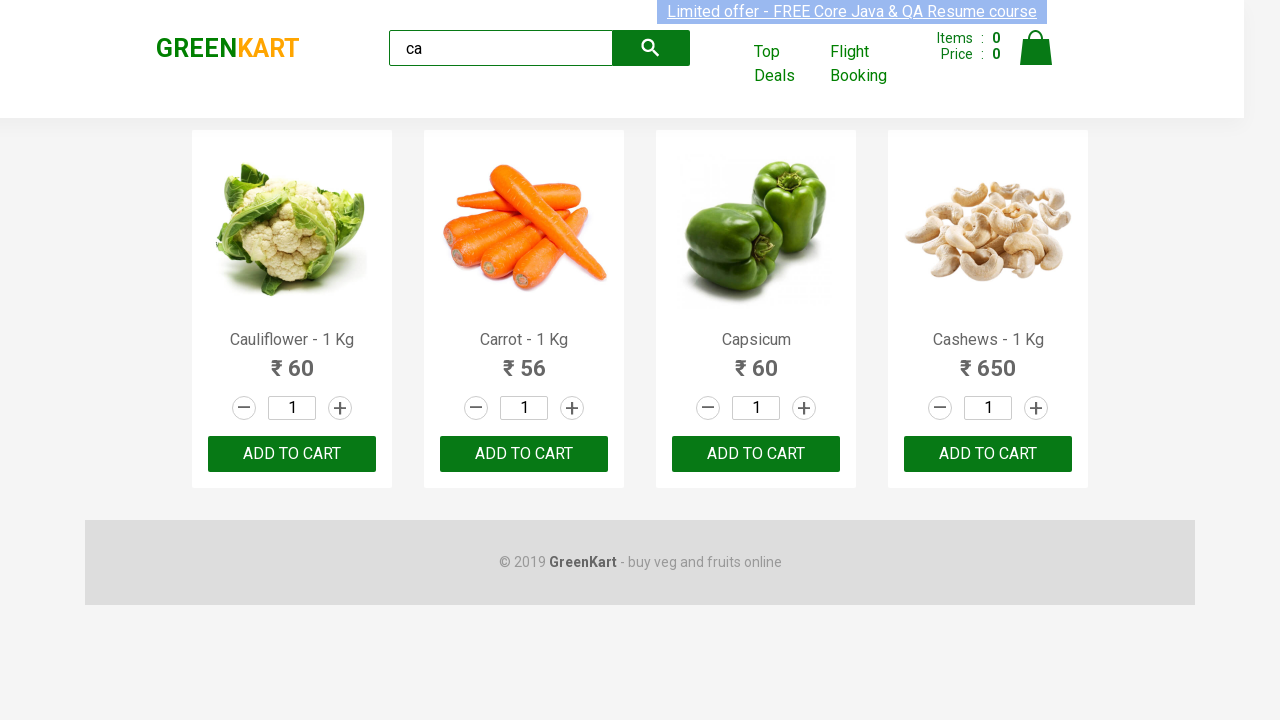

Clicked ADD TO CART button on the third product at (756, 454) on .products .product >> nth=2 >> text=ADD TO CART
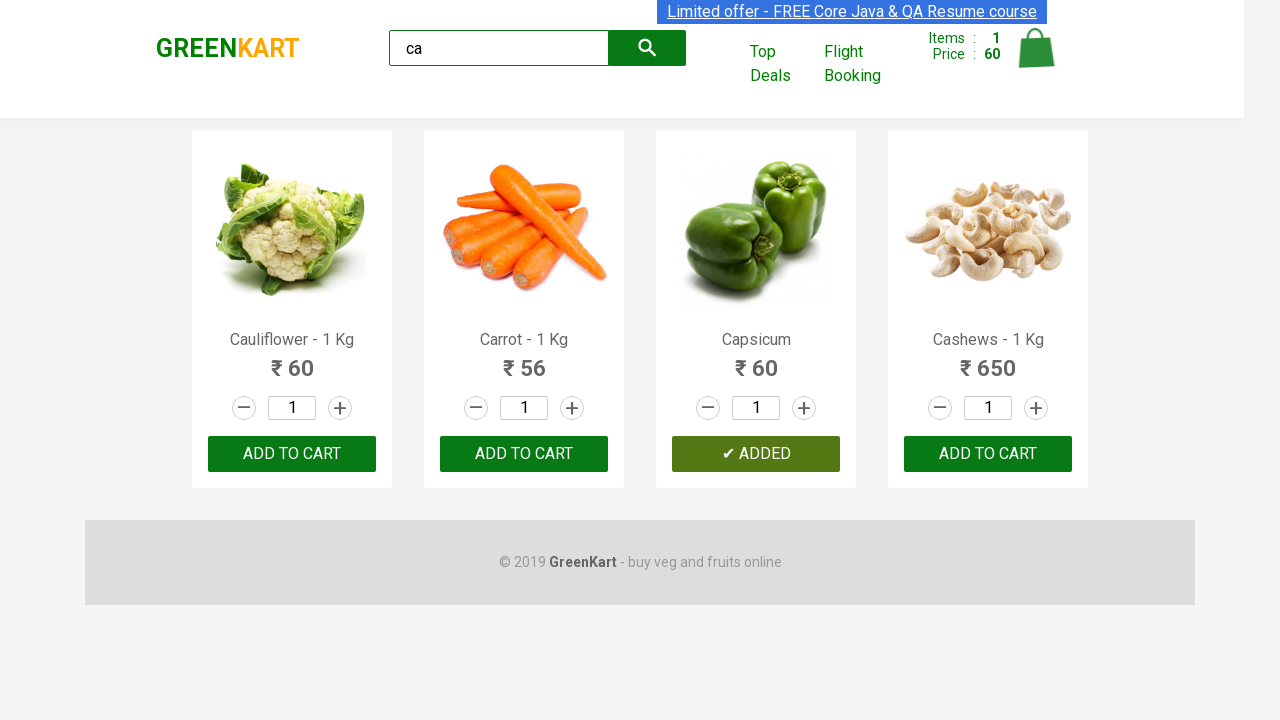

Retrieved 4 products for Cashews search
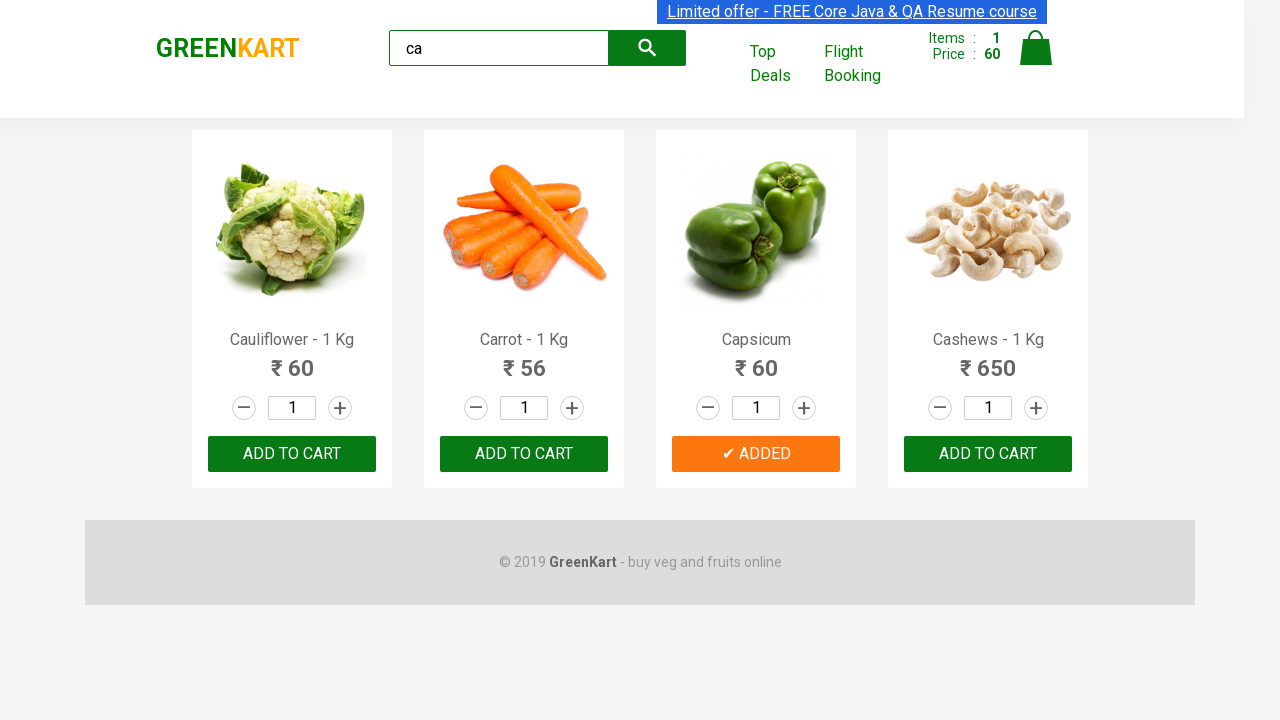

Retrieved product name: Cauliflower - 1 Kg
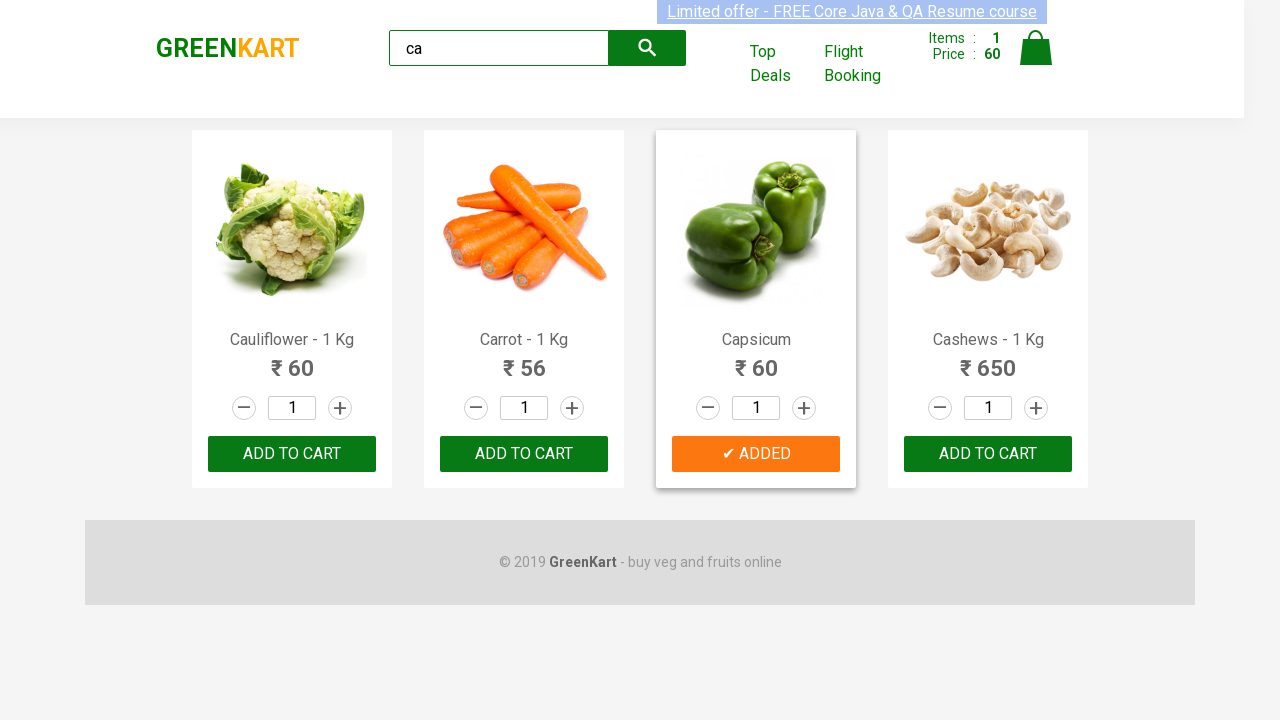

Retrieved product name: Carrot - 1 Kg
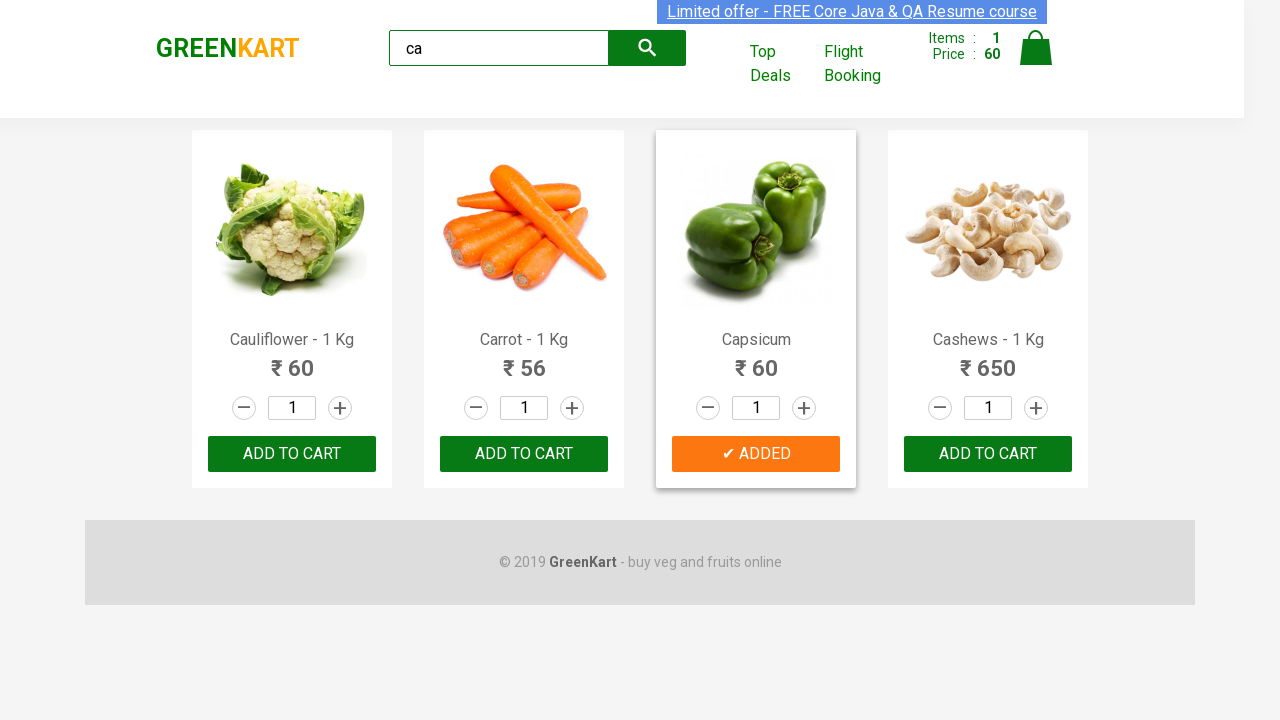

Retrieved product name: Capsicum
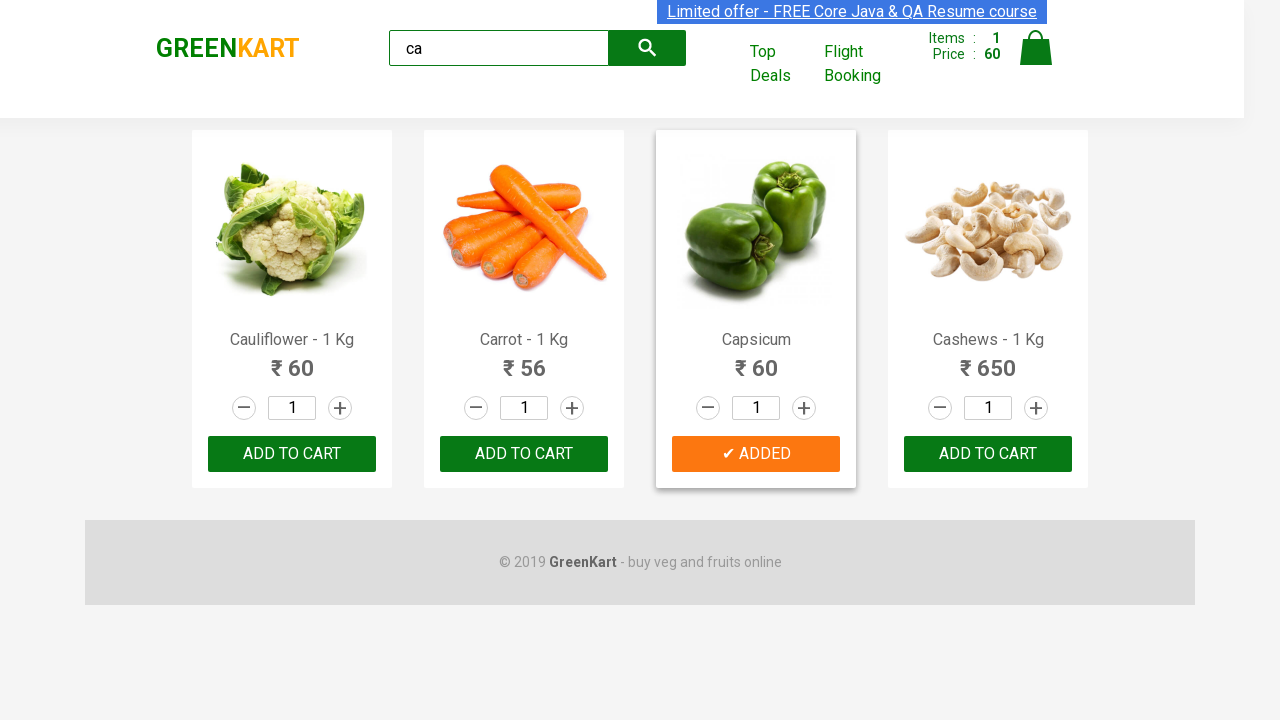

Retrieved product name: Cashews - 1 Kg
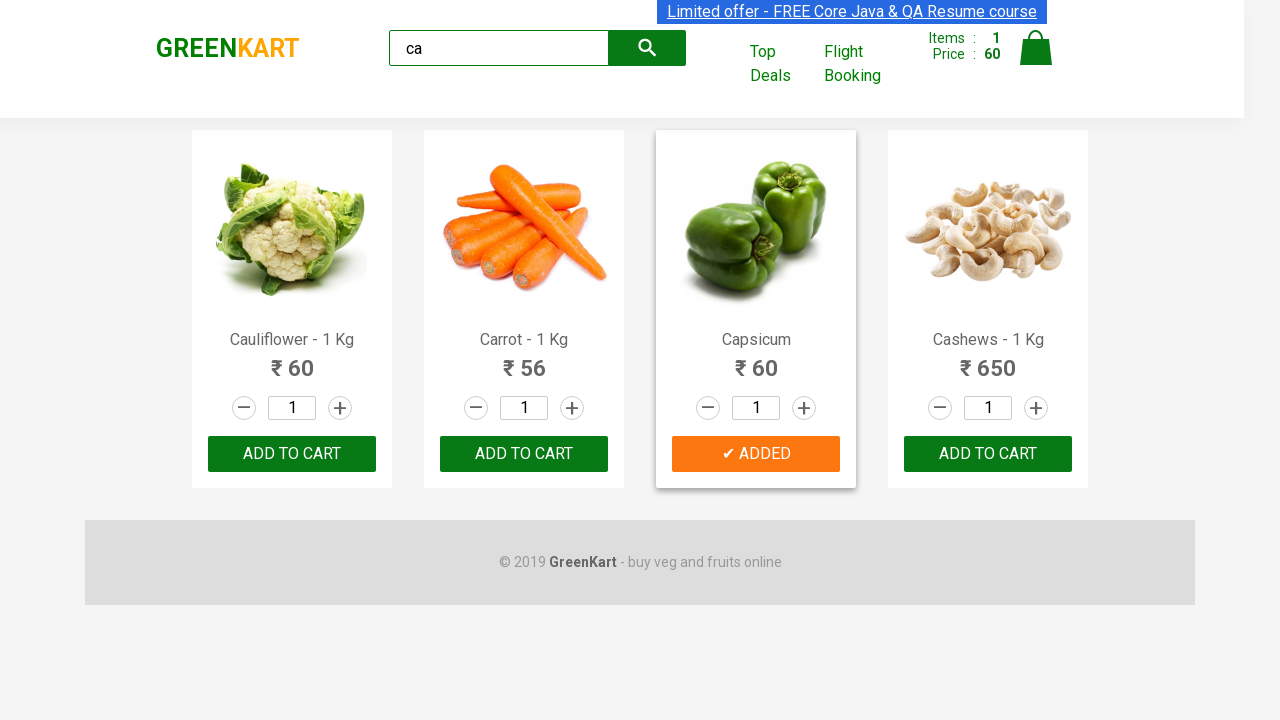

Clicked ADD TO CART button for Cashews product at (988, 454) on .products .product >> nth=3 >> button
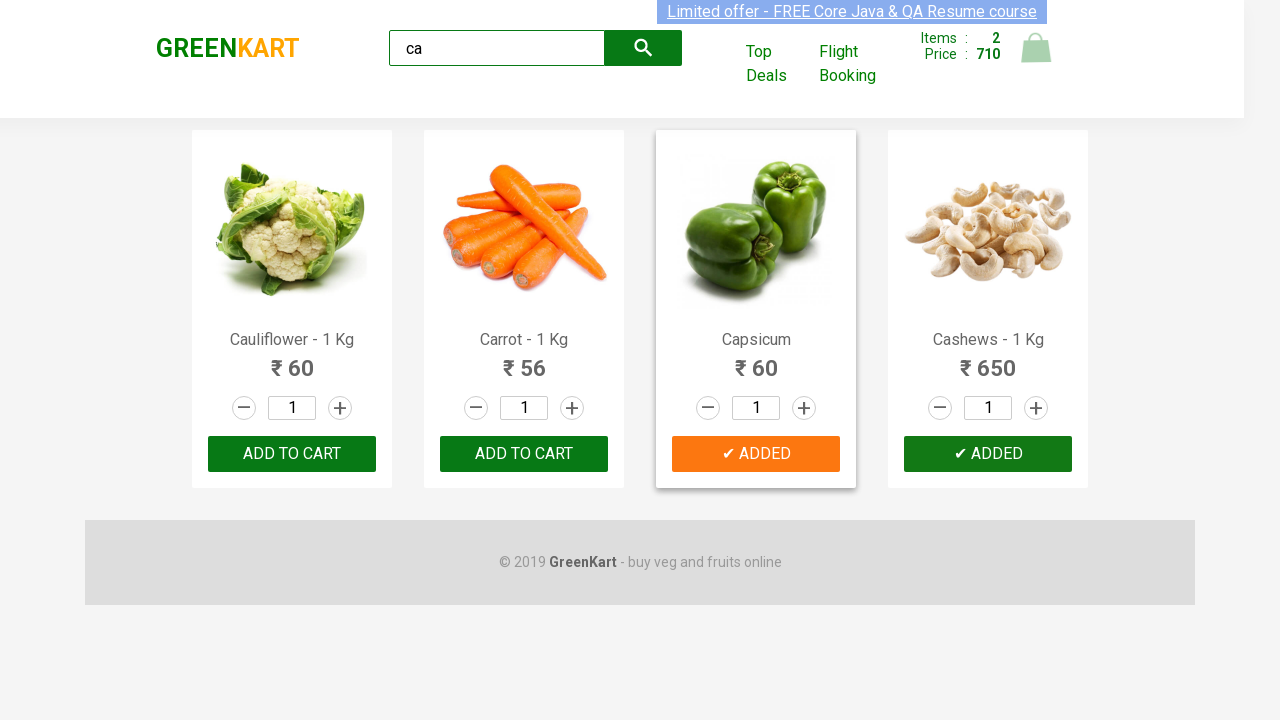

Located brand logo element
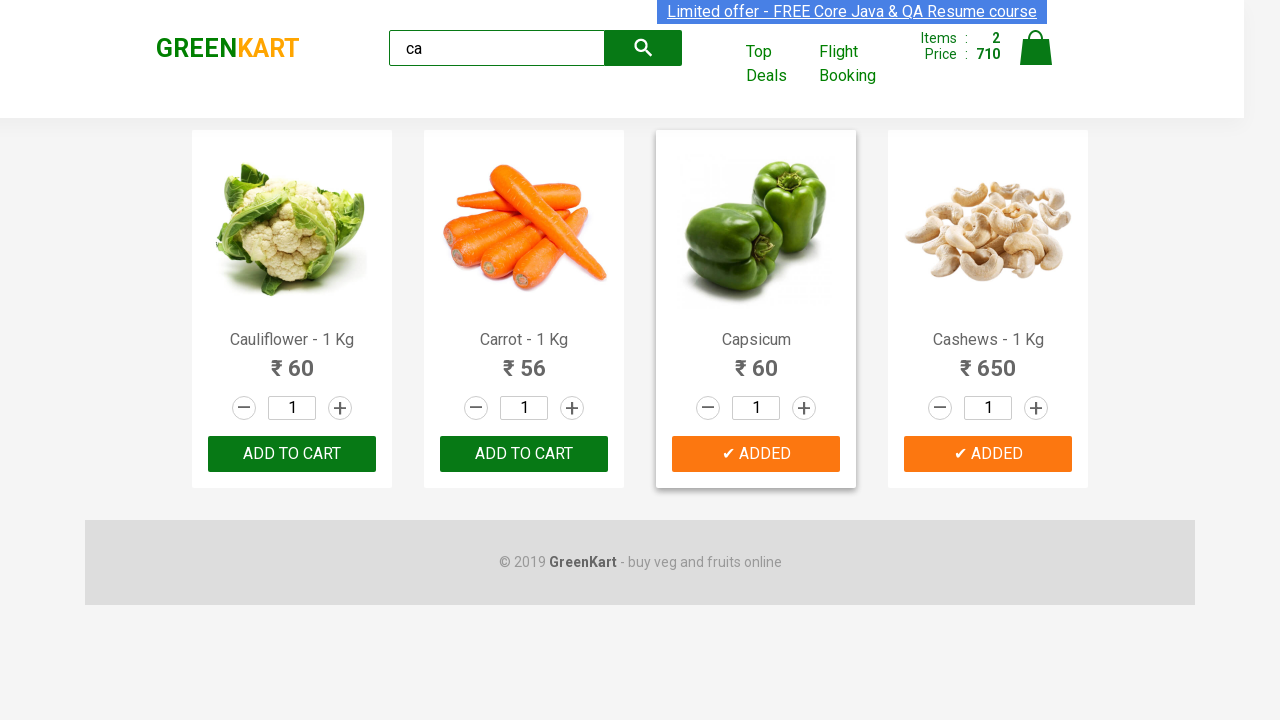

Verified brand logo text is 'GREENKART'
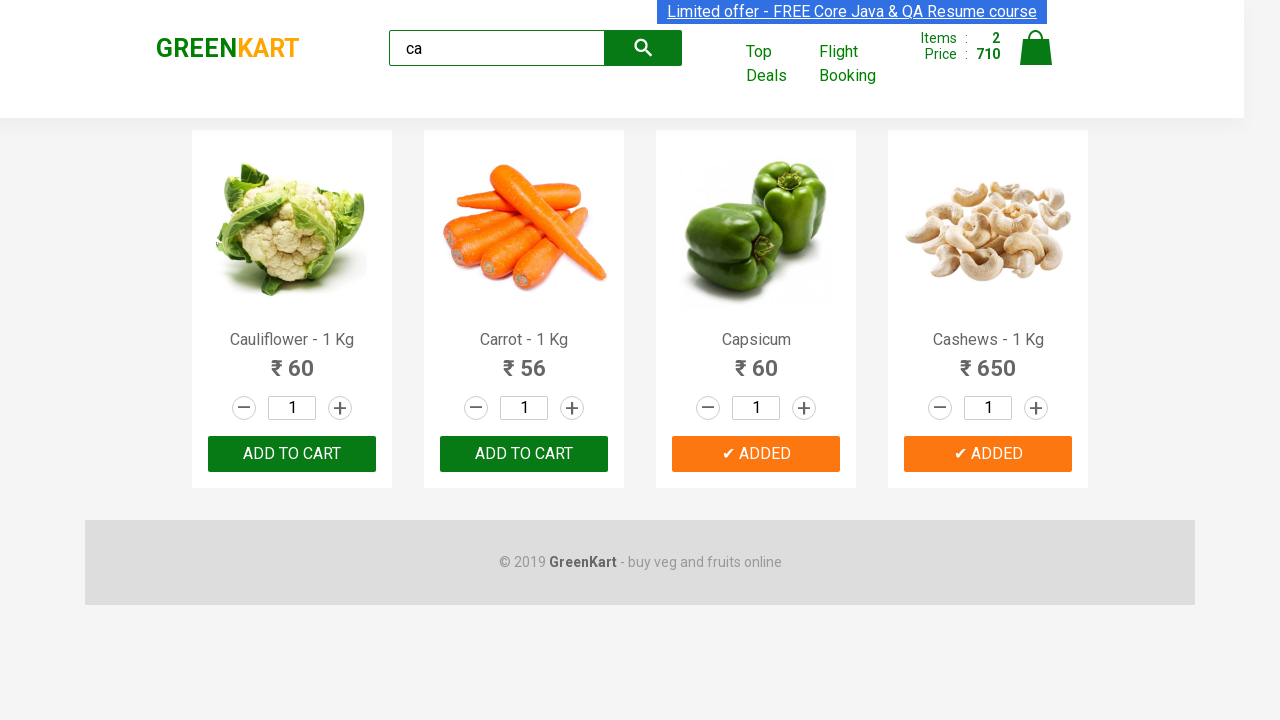

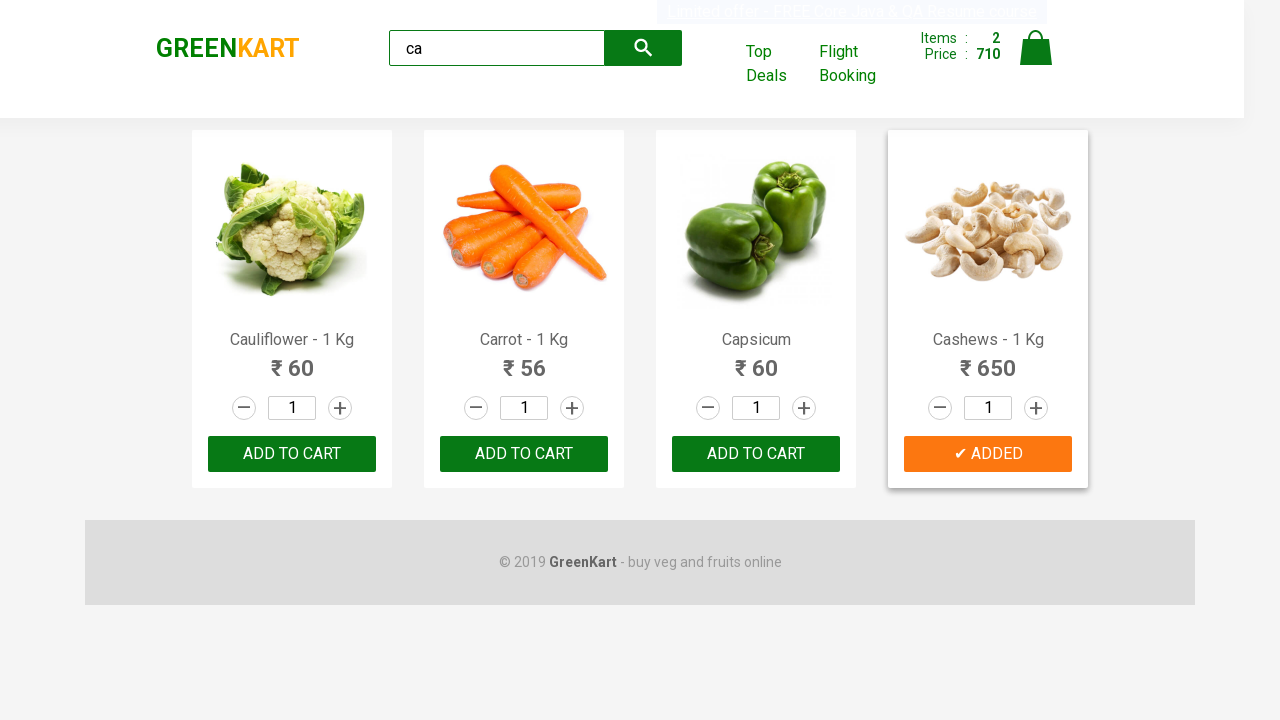